Navigates to the official Sumo website's English homepage, finds and clicks the "Find Rikishi" link to access the wrestler search page, and verifies that wrestler information is displayed in the table.

Starting URL: https://www.sumo.or.jp/En/

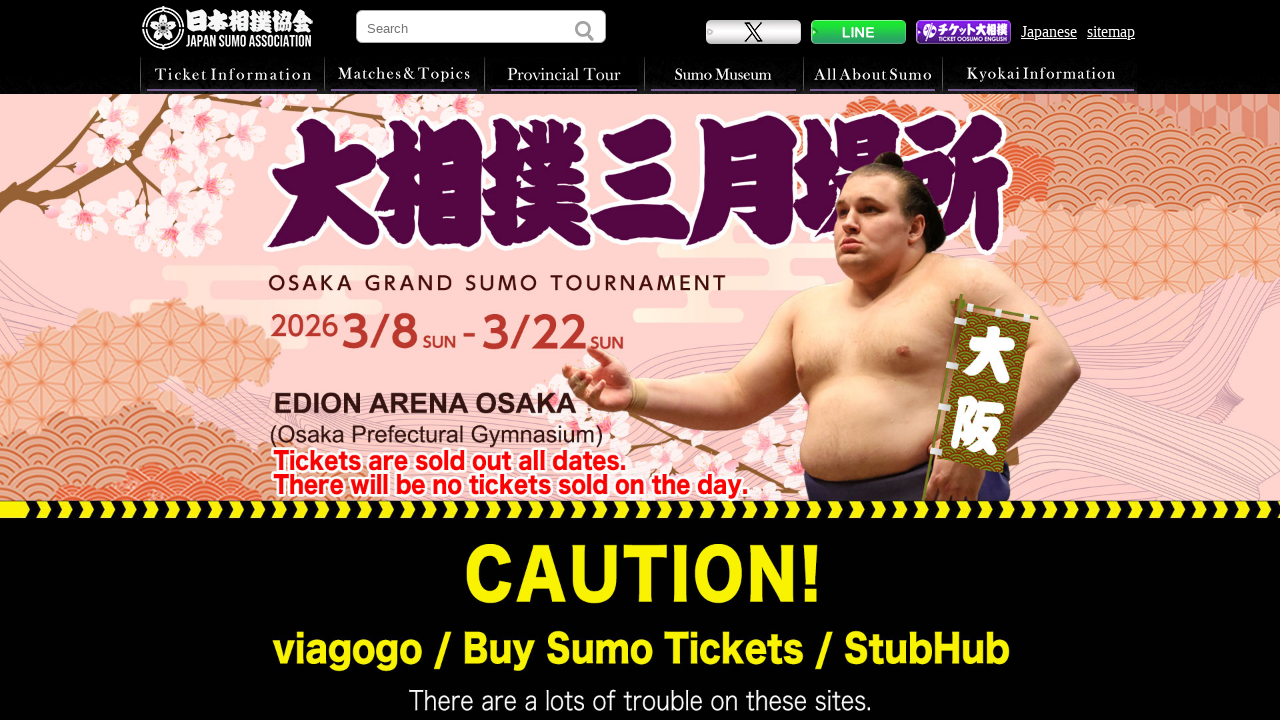

Navigated to official Sumo website English homepage
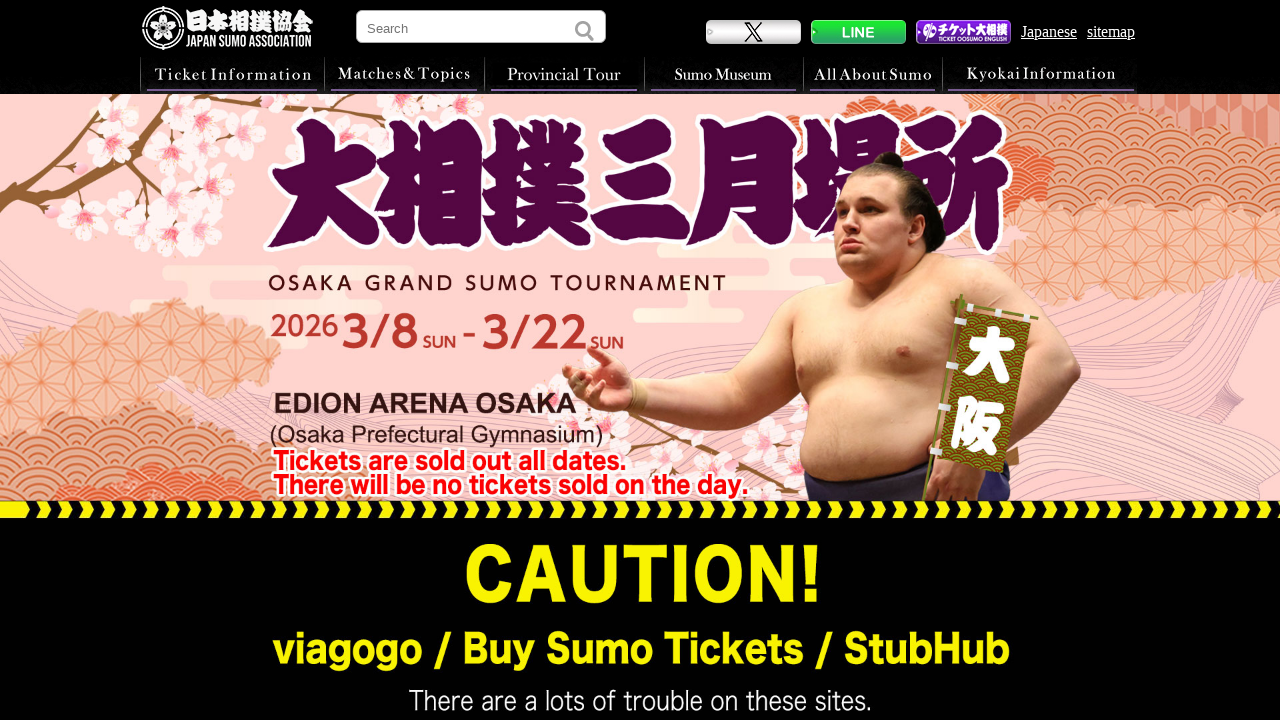

Found the 'Find Rikishi' link in the About Sumo section
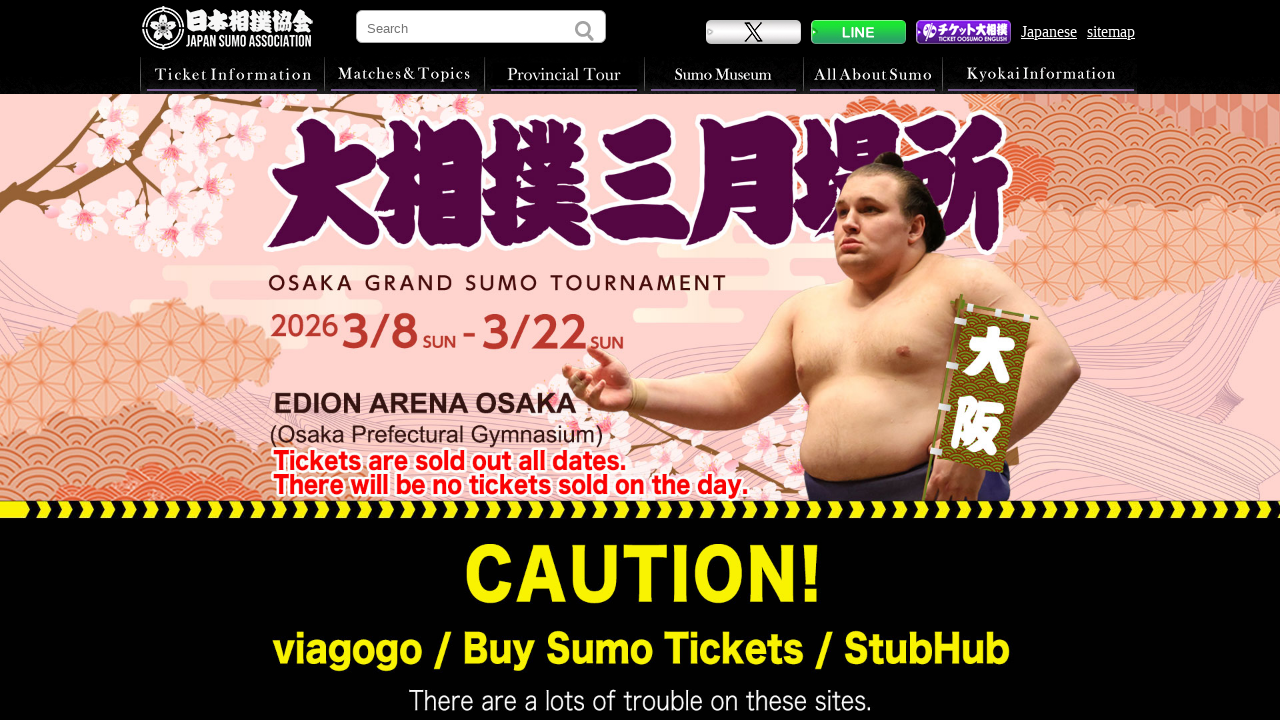

Clicked on the 'Find Rikishi' link to access wrestler search page at (1040, 300) on div.aboutSumo a[href*="EnSumoDataRikishi/search"]
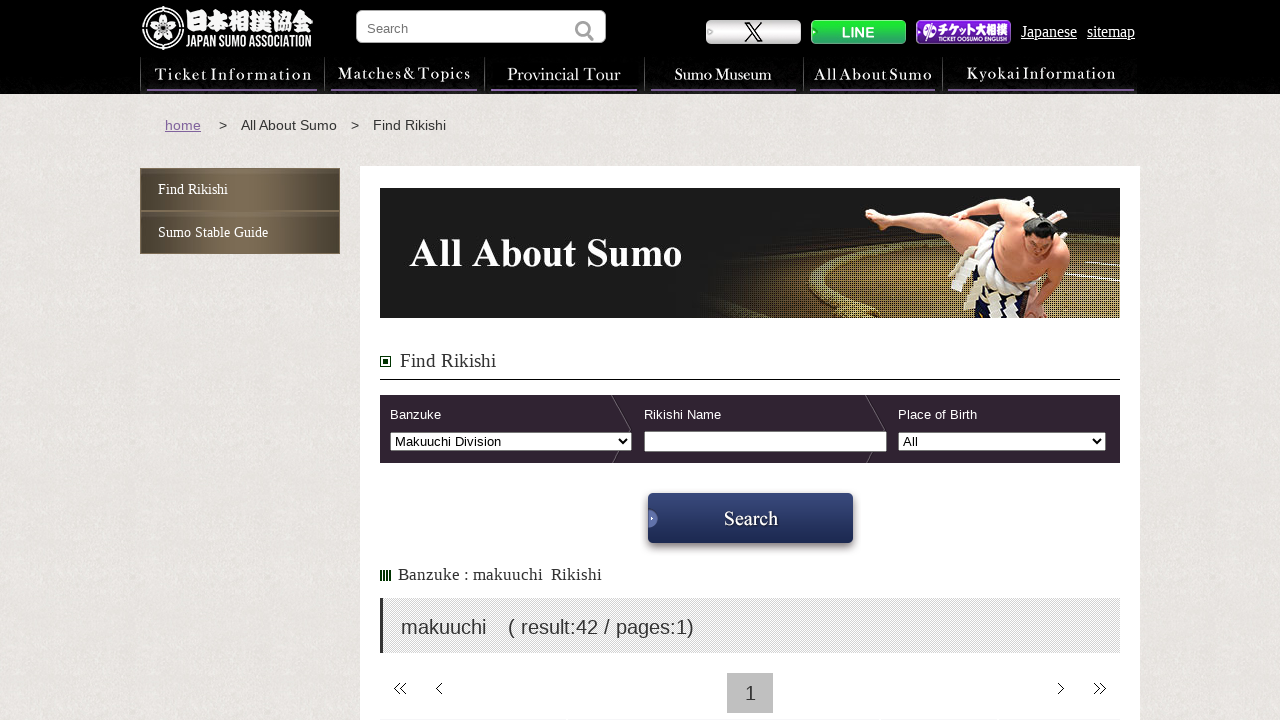

Wrestler information table loaded with wrestler names displayed
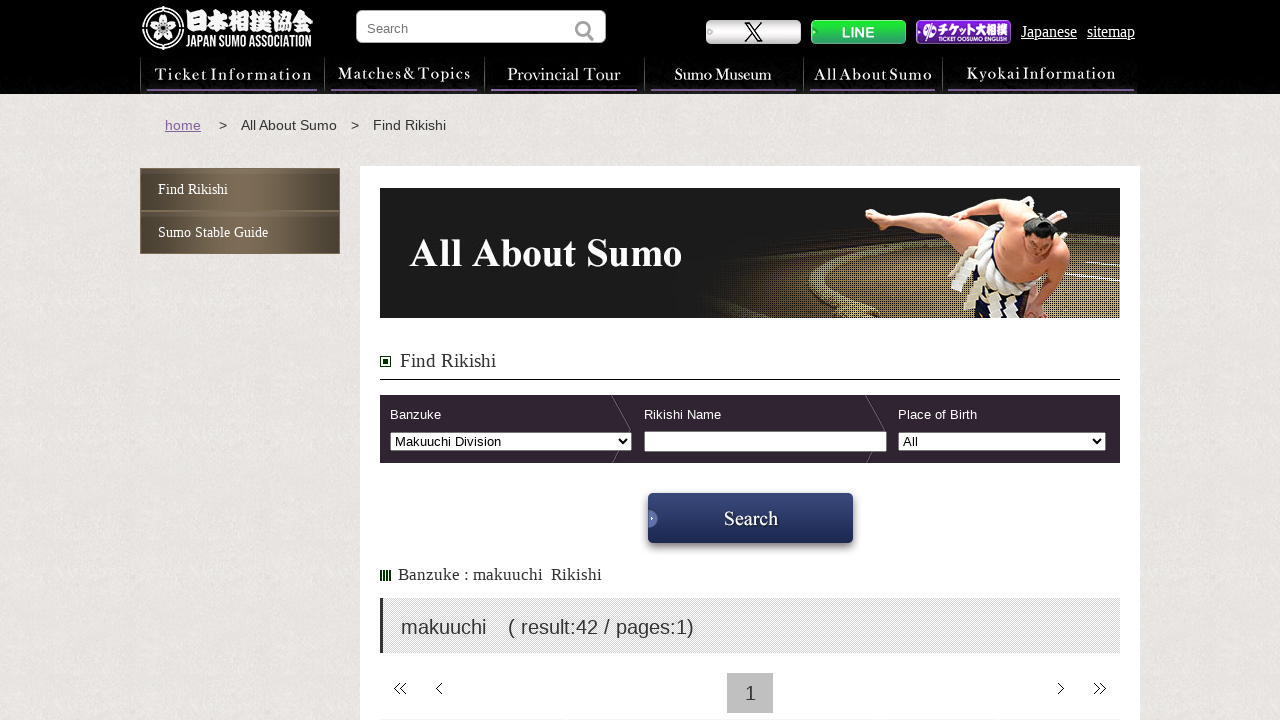

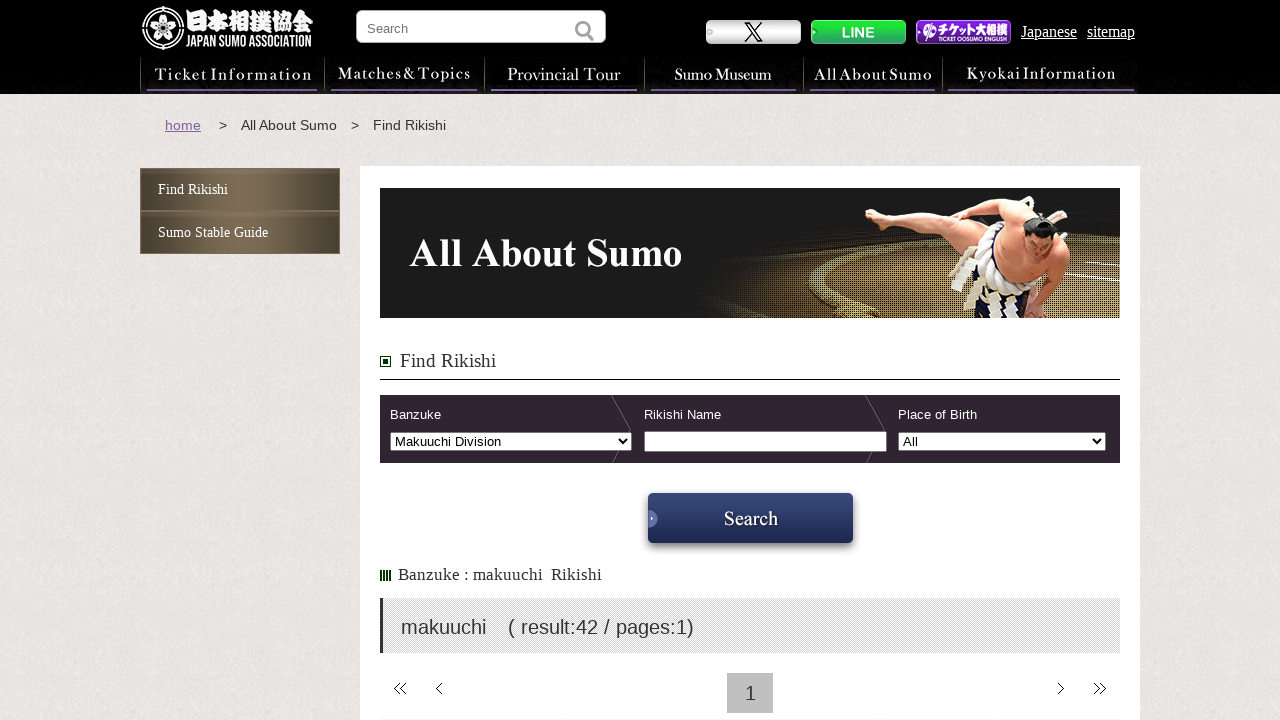